Verifies that the page title of the Sauce Demo login page is "Swag Labs"

Starting URL: https://www.saucedemo.com/v1/

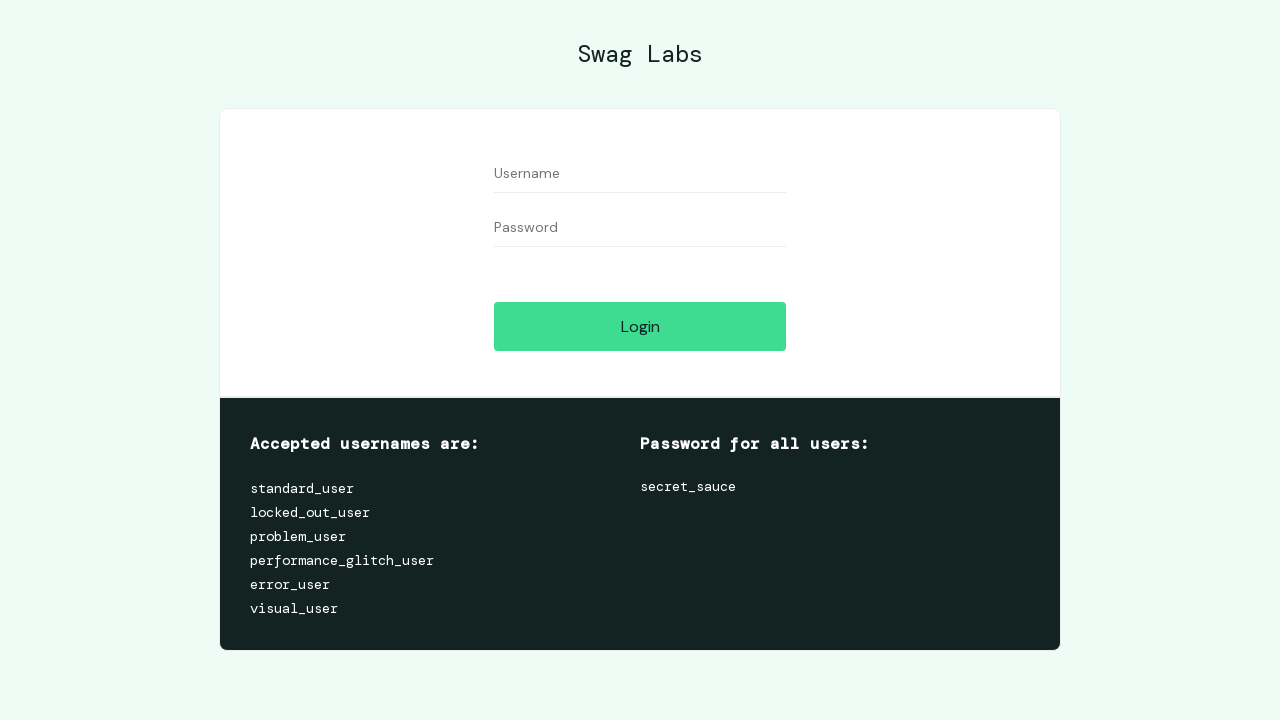

Navigated to Sauce Demo login page
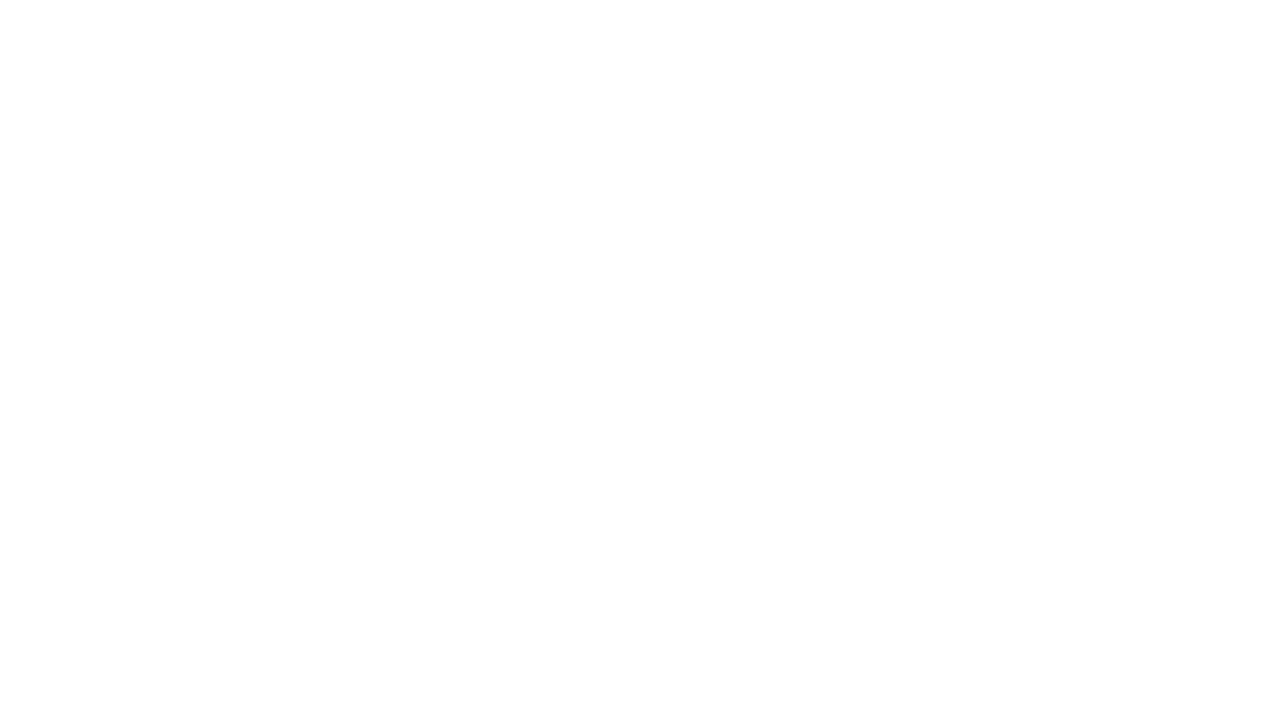

Verified page title is 'Swag Labs'
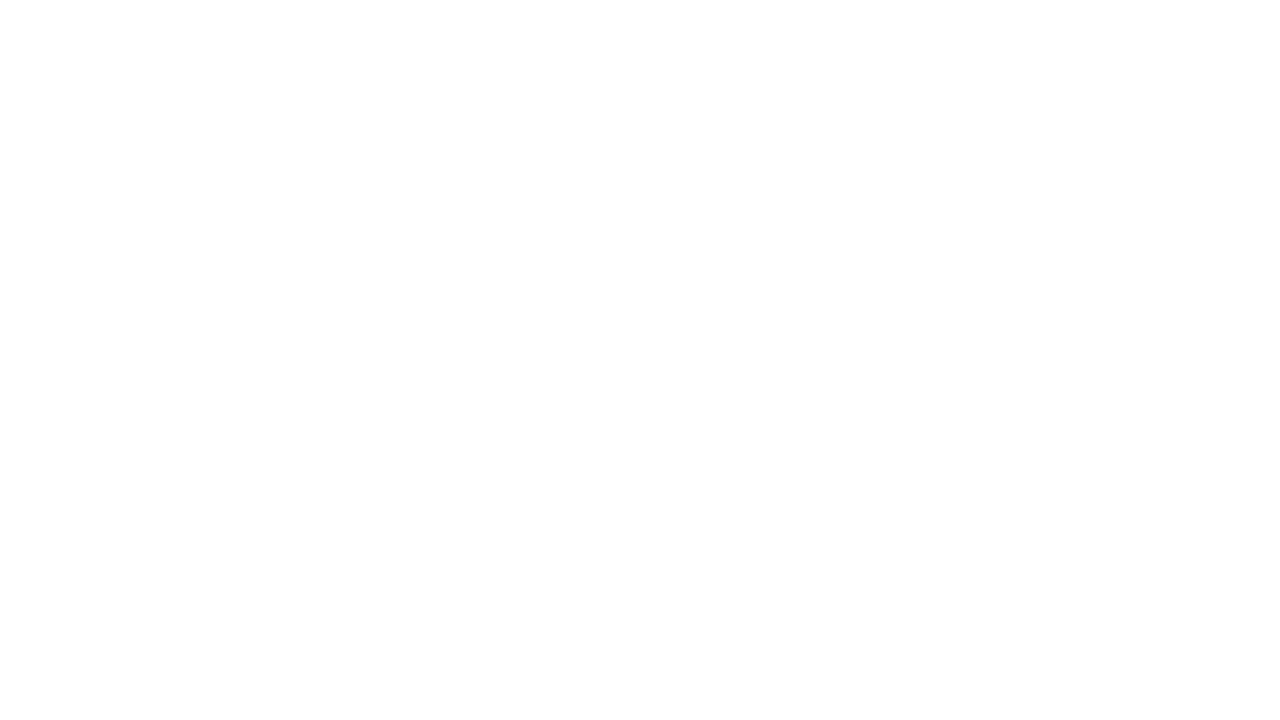

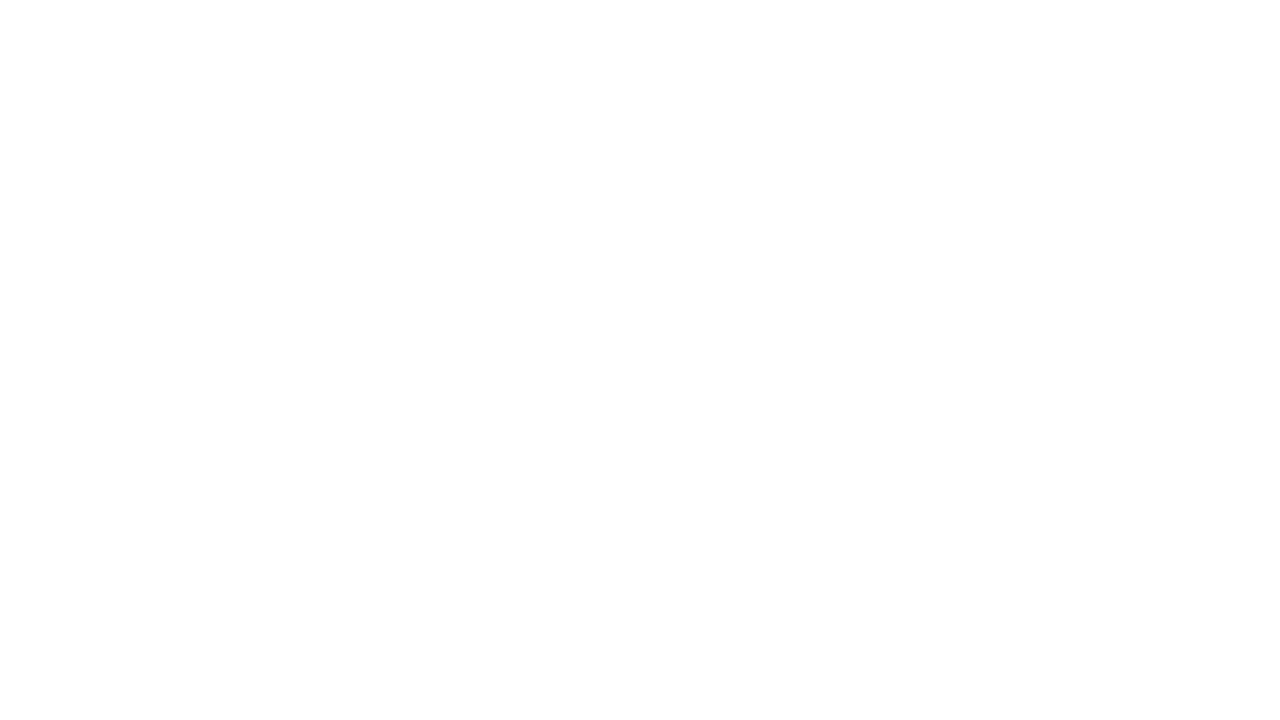